Navigates to the EDHREC page for Ghen, Arcanum Weaver commander curses theme and verifies the page loads

Starting URL: https://edhrec.com/commanders/ghen-arcanum-weaver/curses

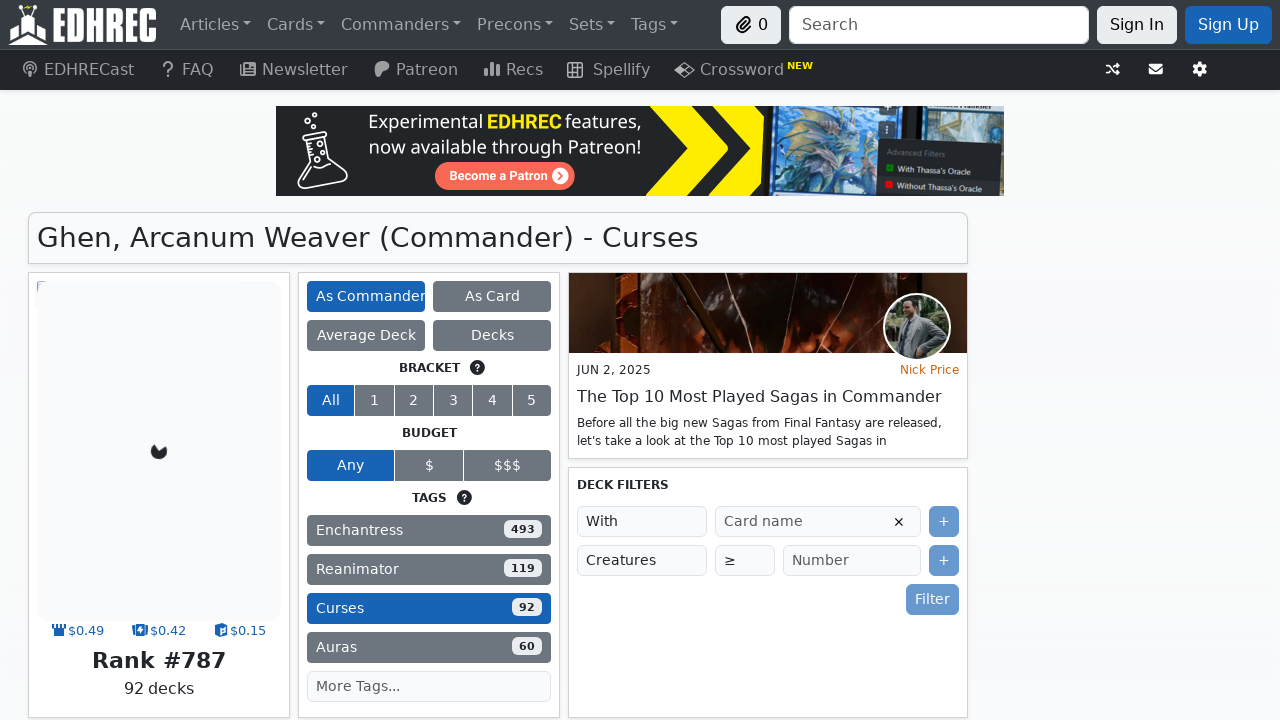

Navigated to EDHREC page for Ghen, Arcanum Weaver commander curses theme
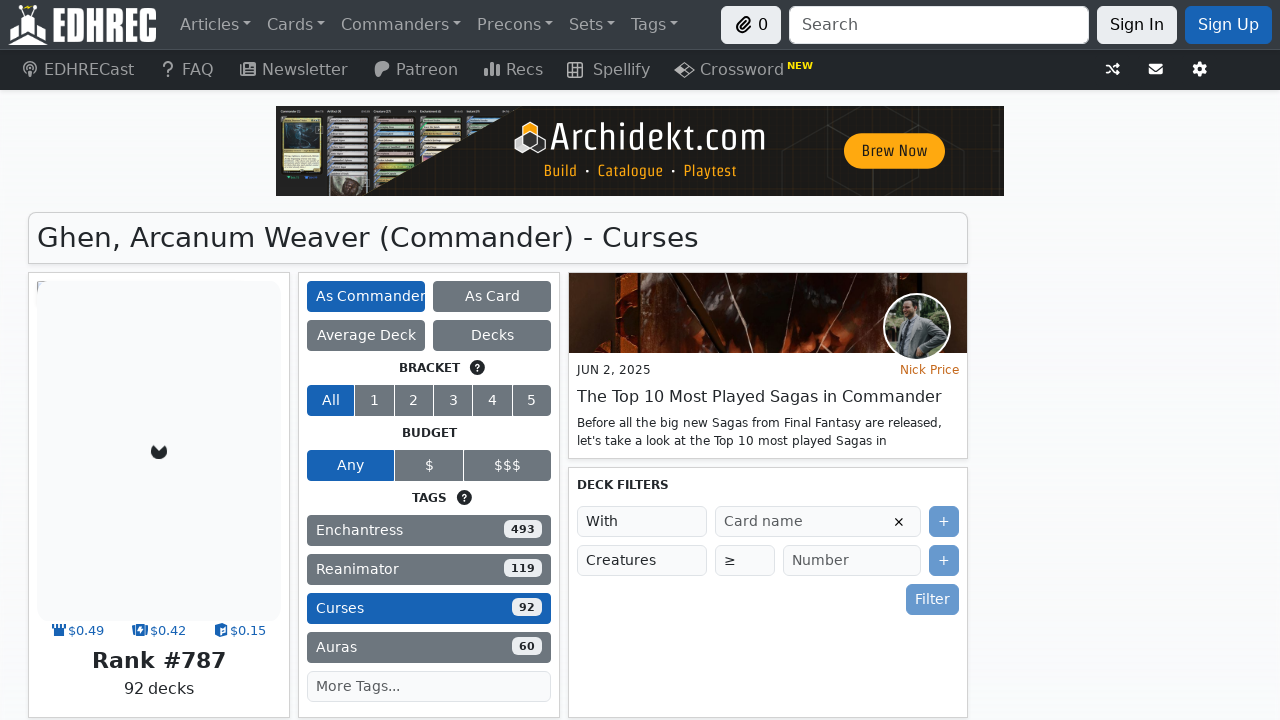

Page content loaded (domcontentloaded)
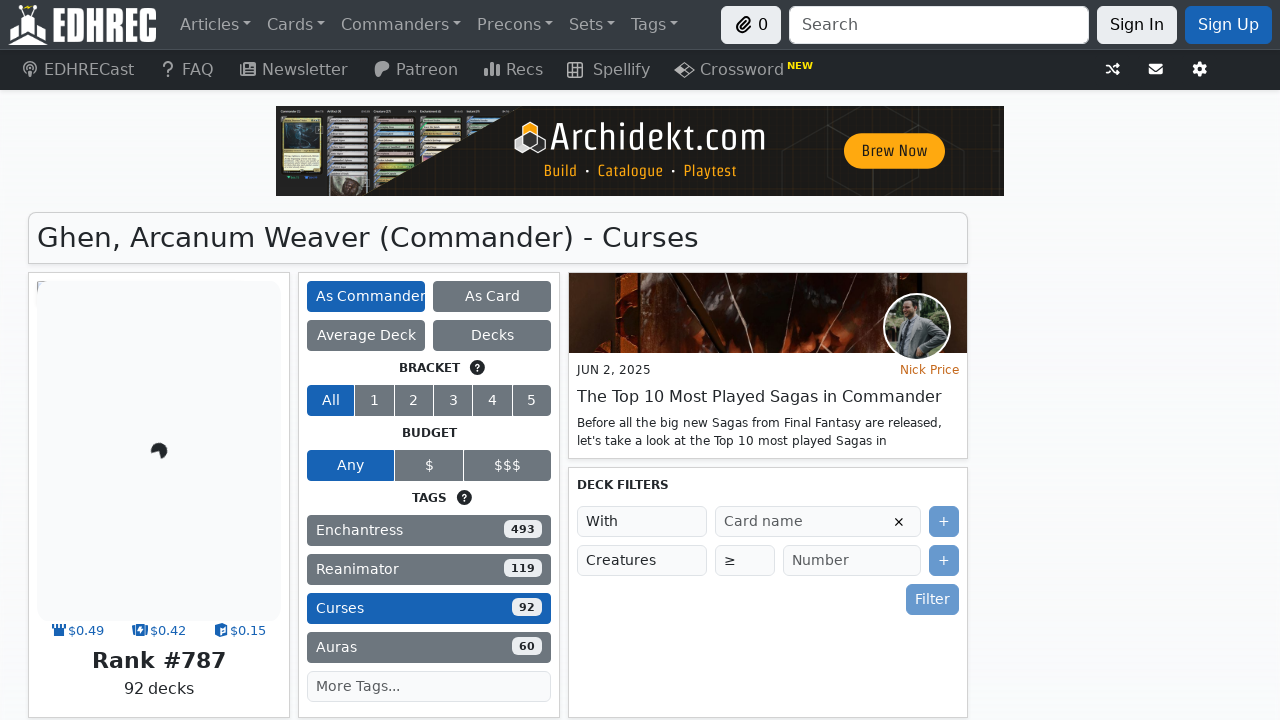

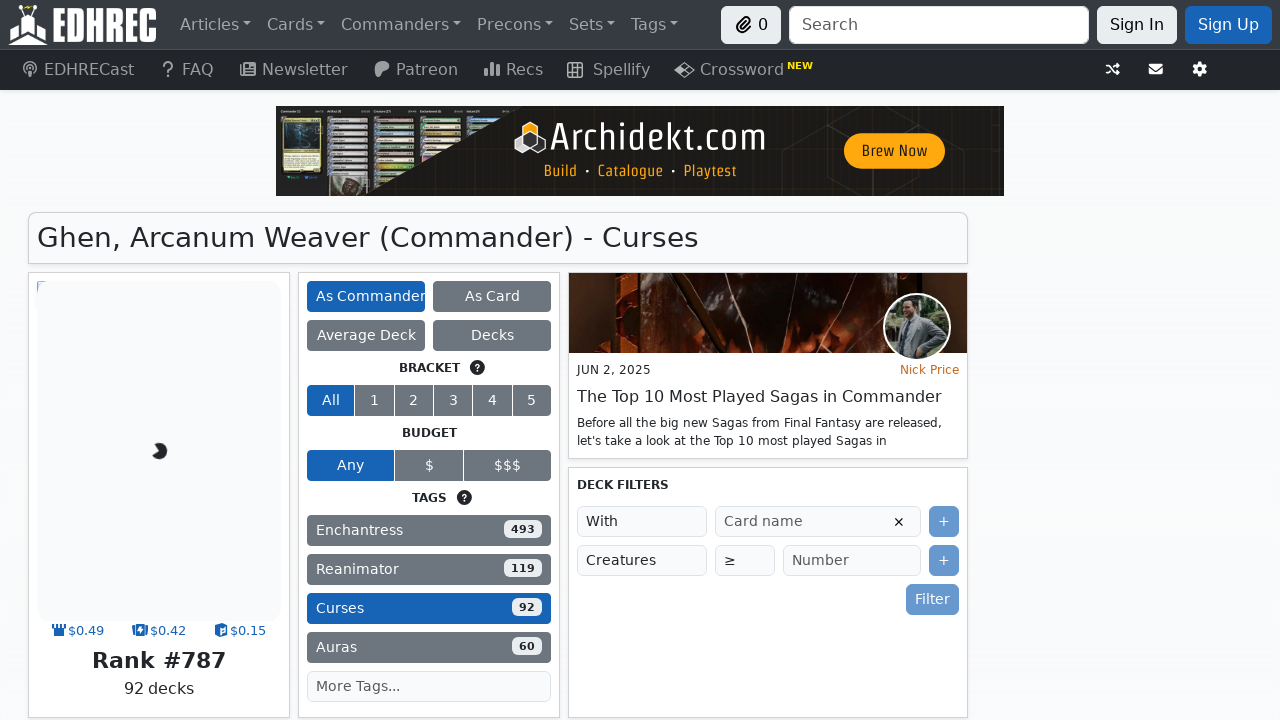